Navigates to Bilibili homepage and clicks on the "赛事" (Events/Contests) link to access the esports/contests section.

Starting URL: https://www.bilibili.com

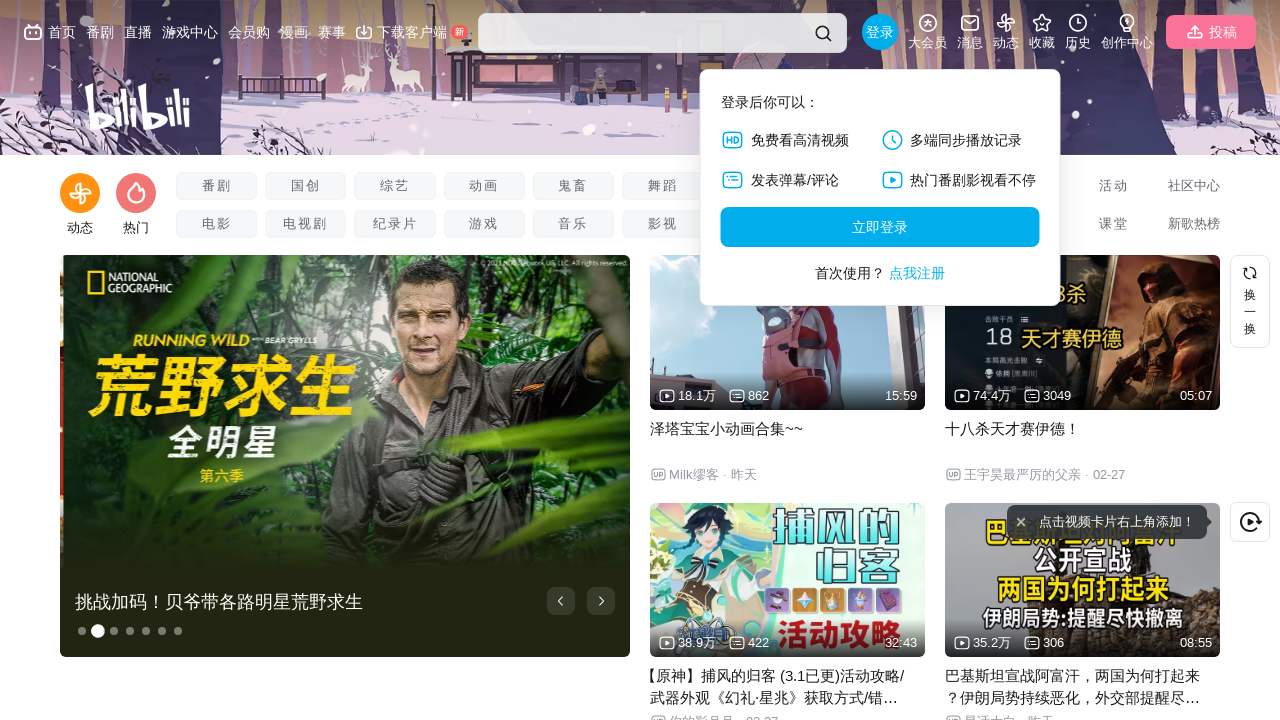

Navigated to Bilibili homepage
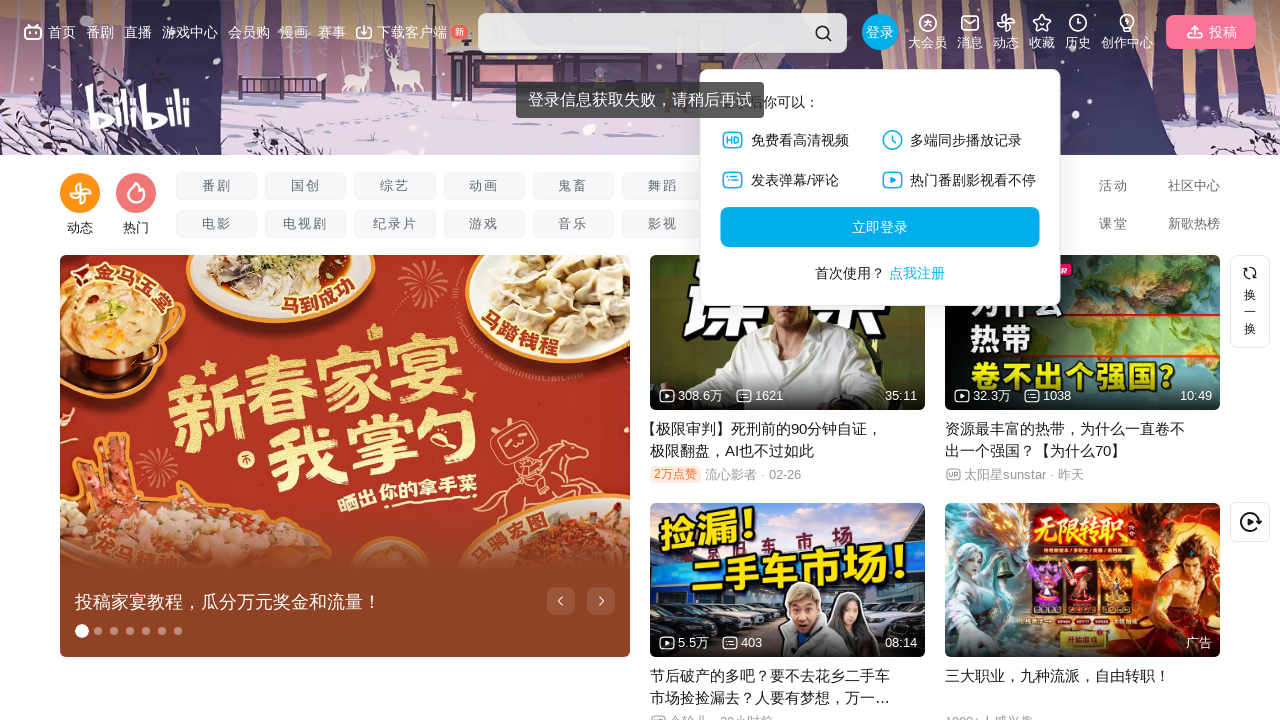

Clicked on the '赛事' (Events/Contests) link at (332, 32) on internal:role=link[name="赛事"i]
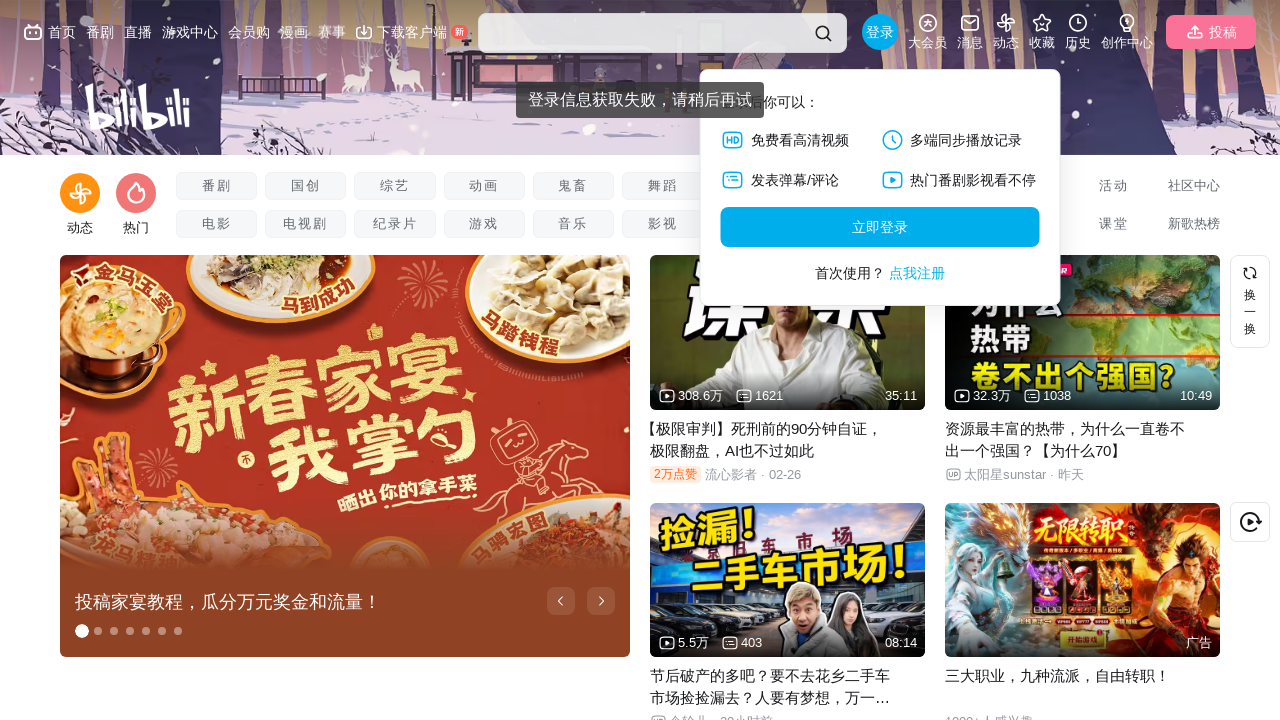

Navigation completed and page loaded (networkidle)
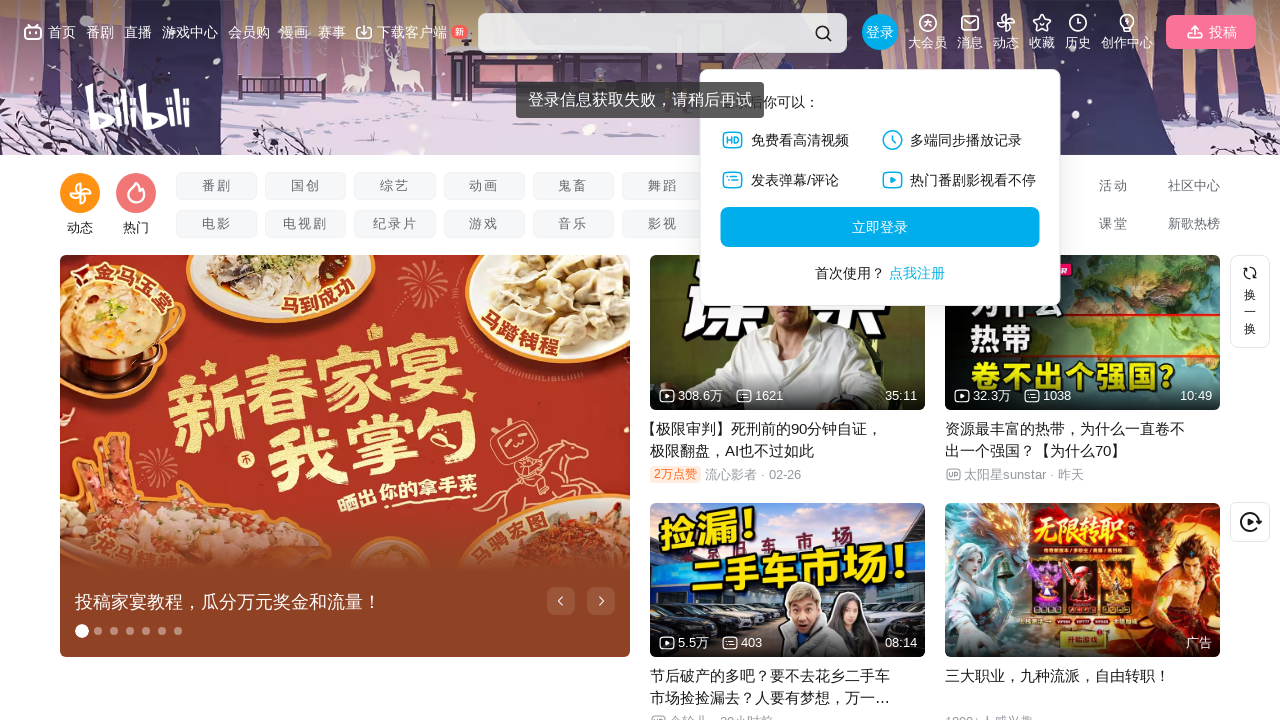

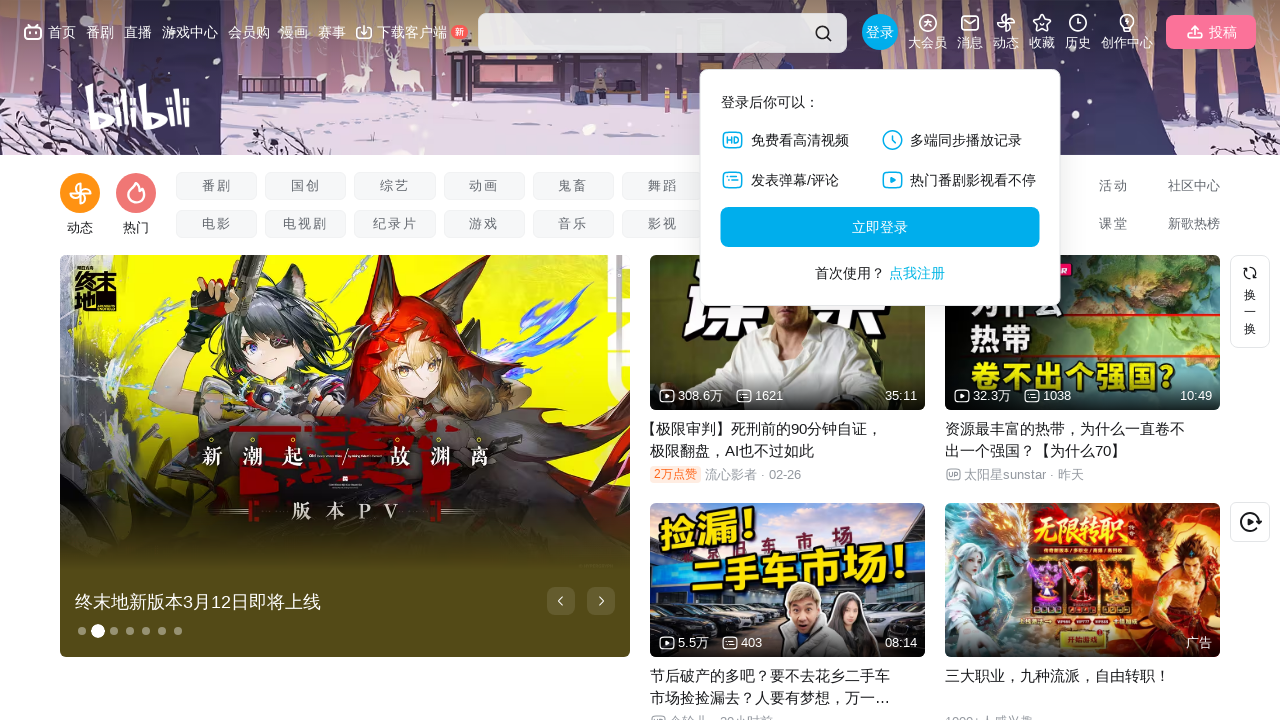